Simple test that navigates to GitHub's homepage and maximizes the browser window. This verifies basic page loading of the GitHub website.

Starting URL: https://github.com/

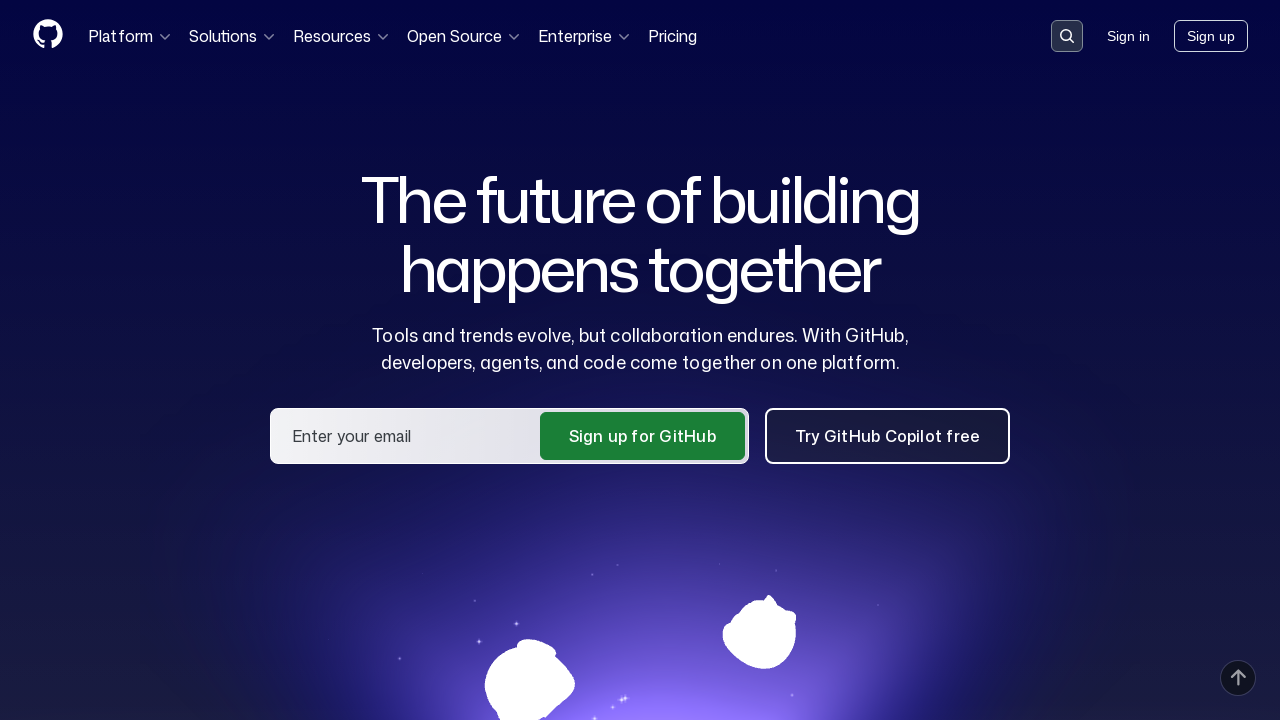

Set viewport to 1920x1080 to maximize browser window
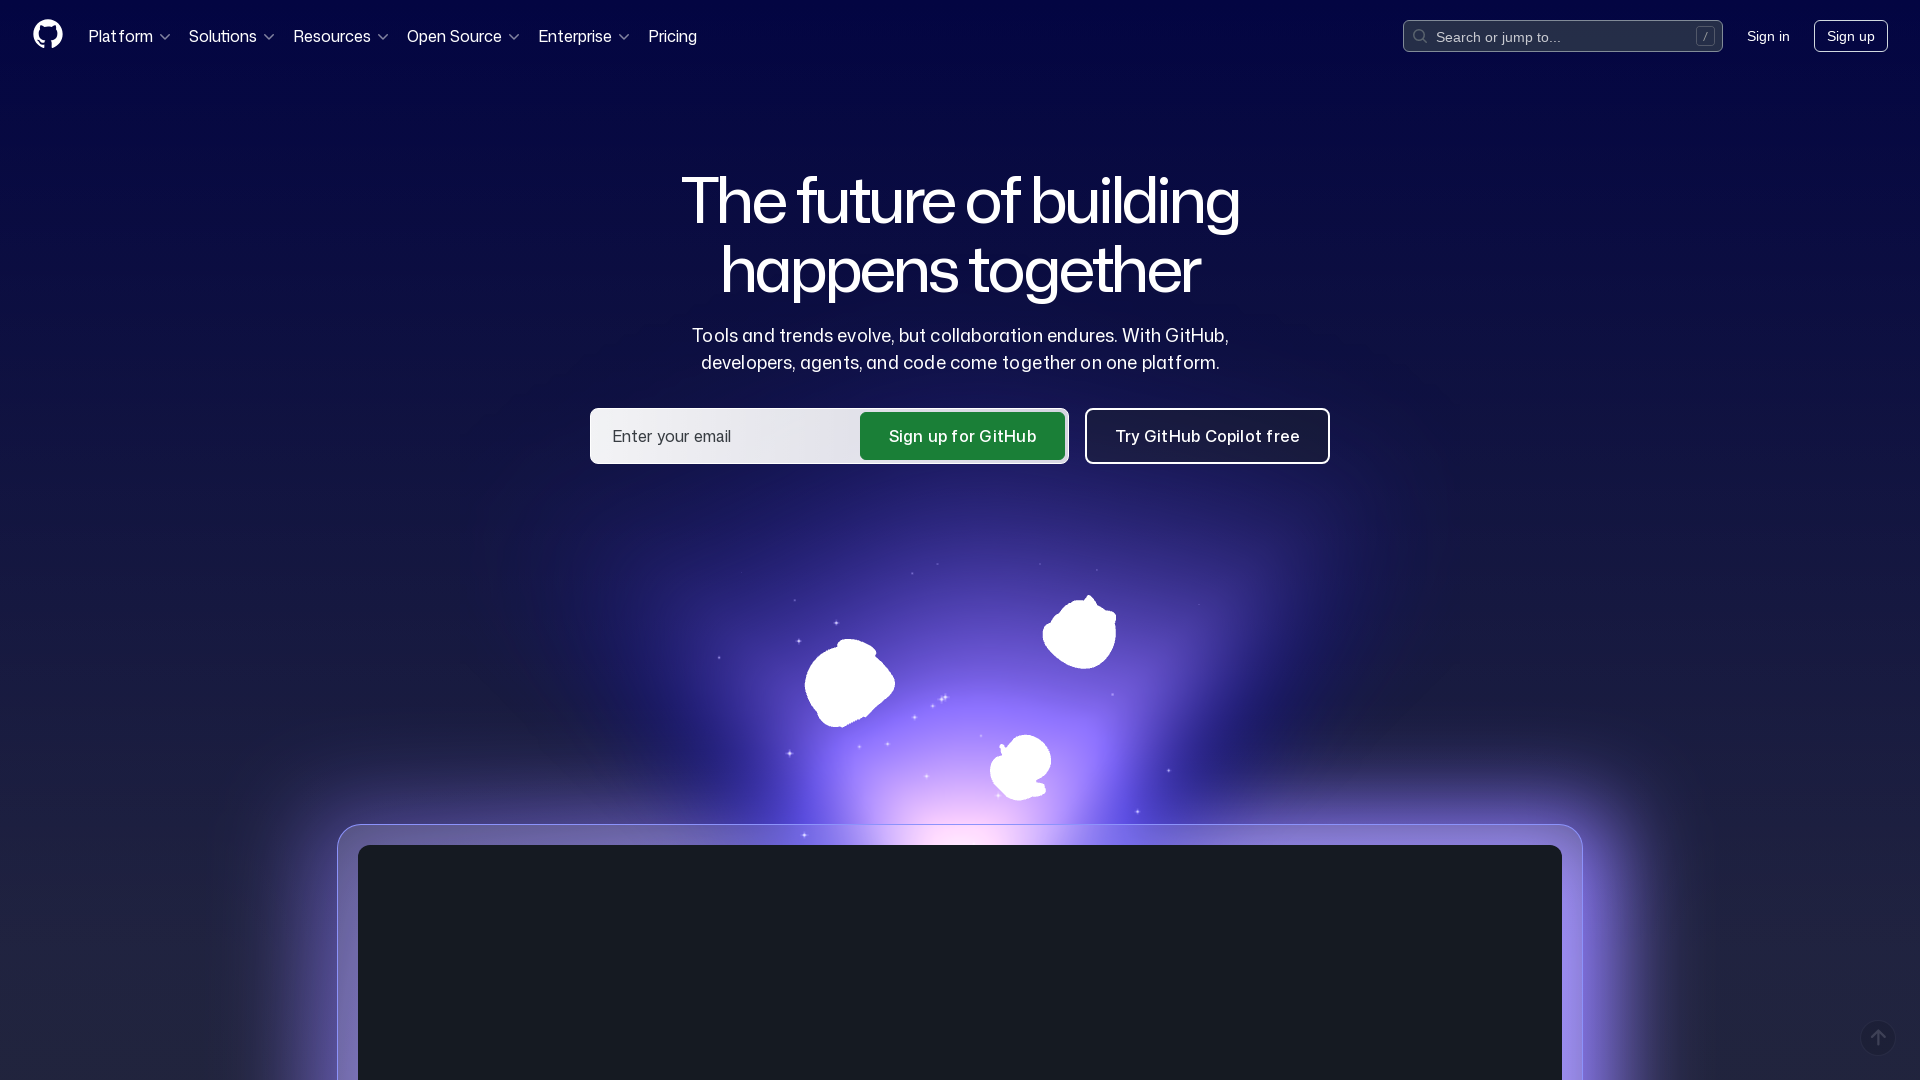

Waited for GitHub homepage to fully load (DOM content loaded)
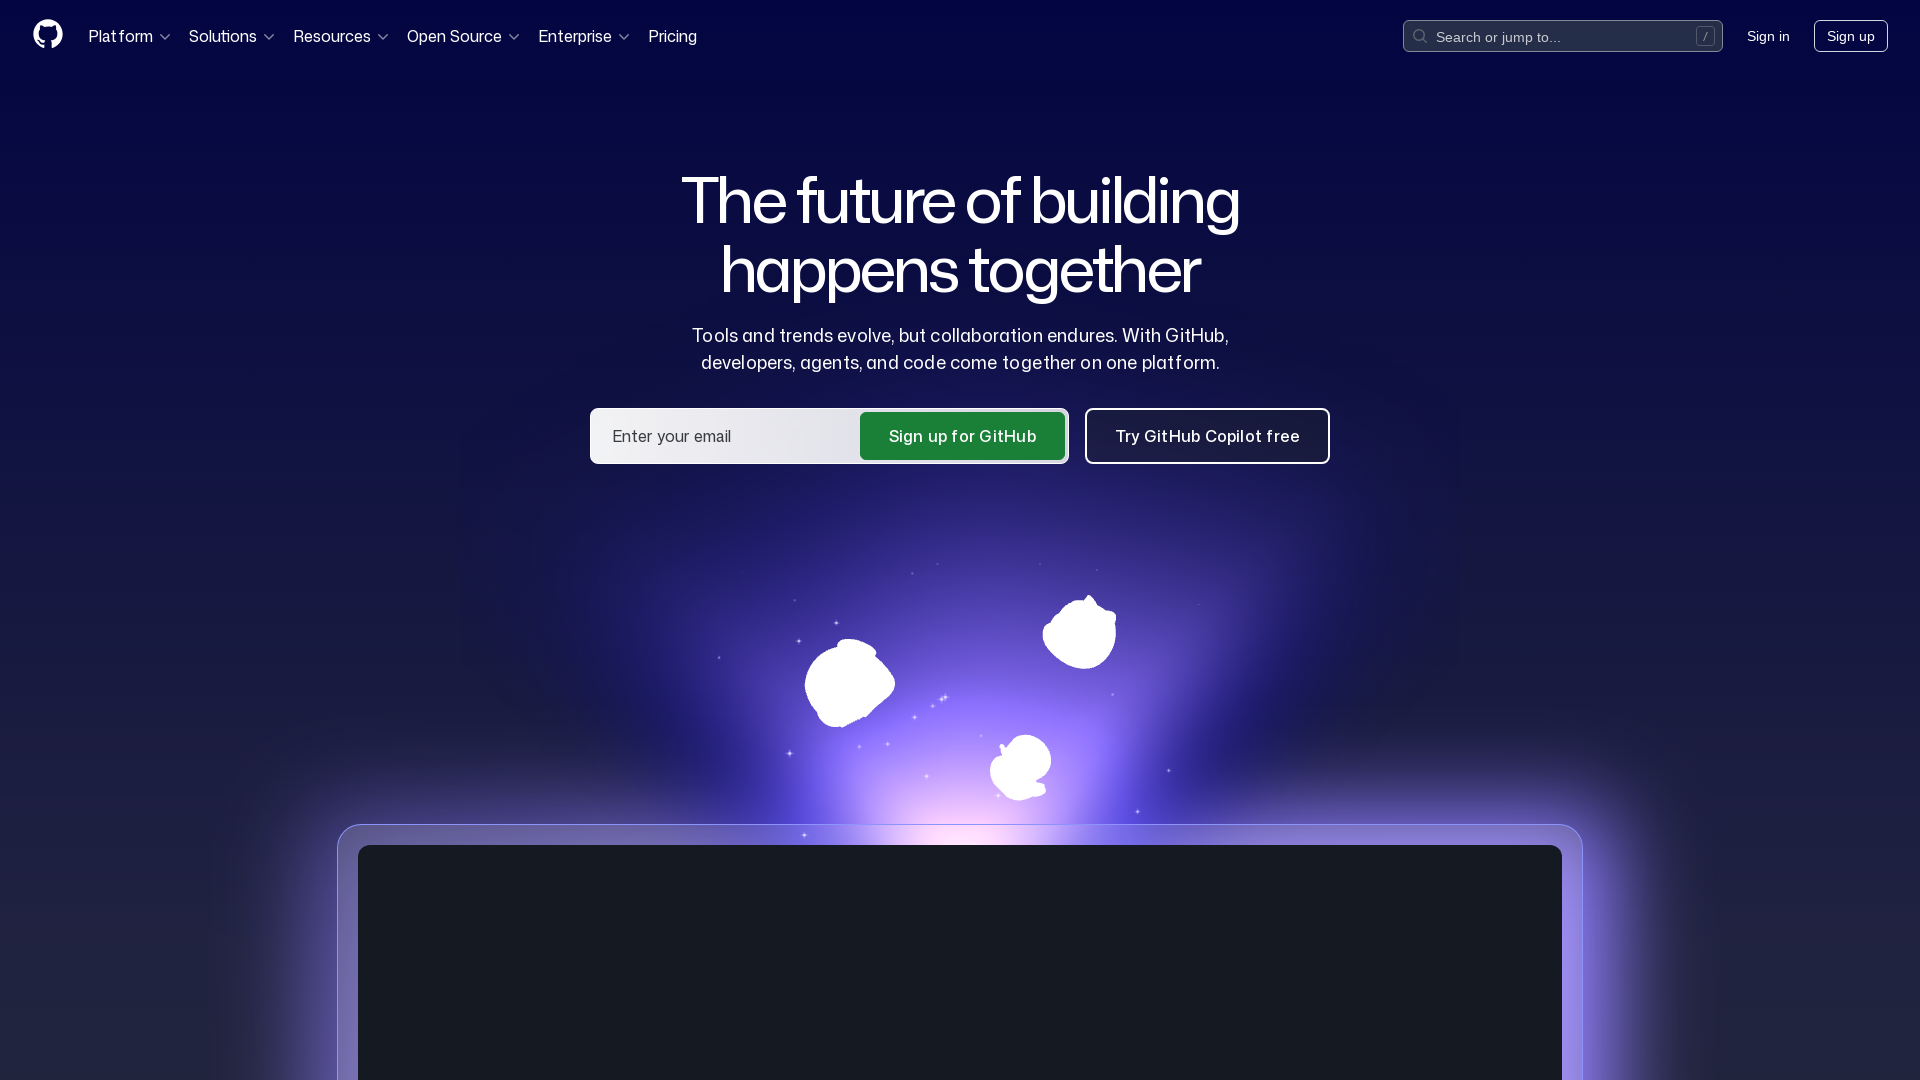

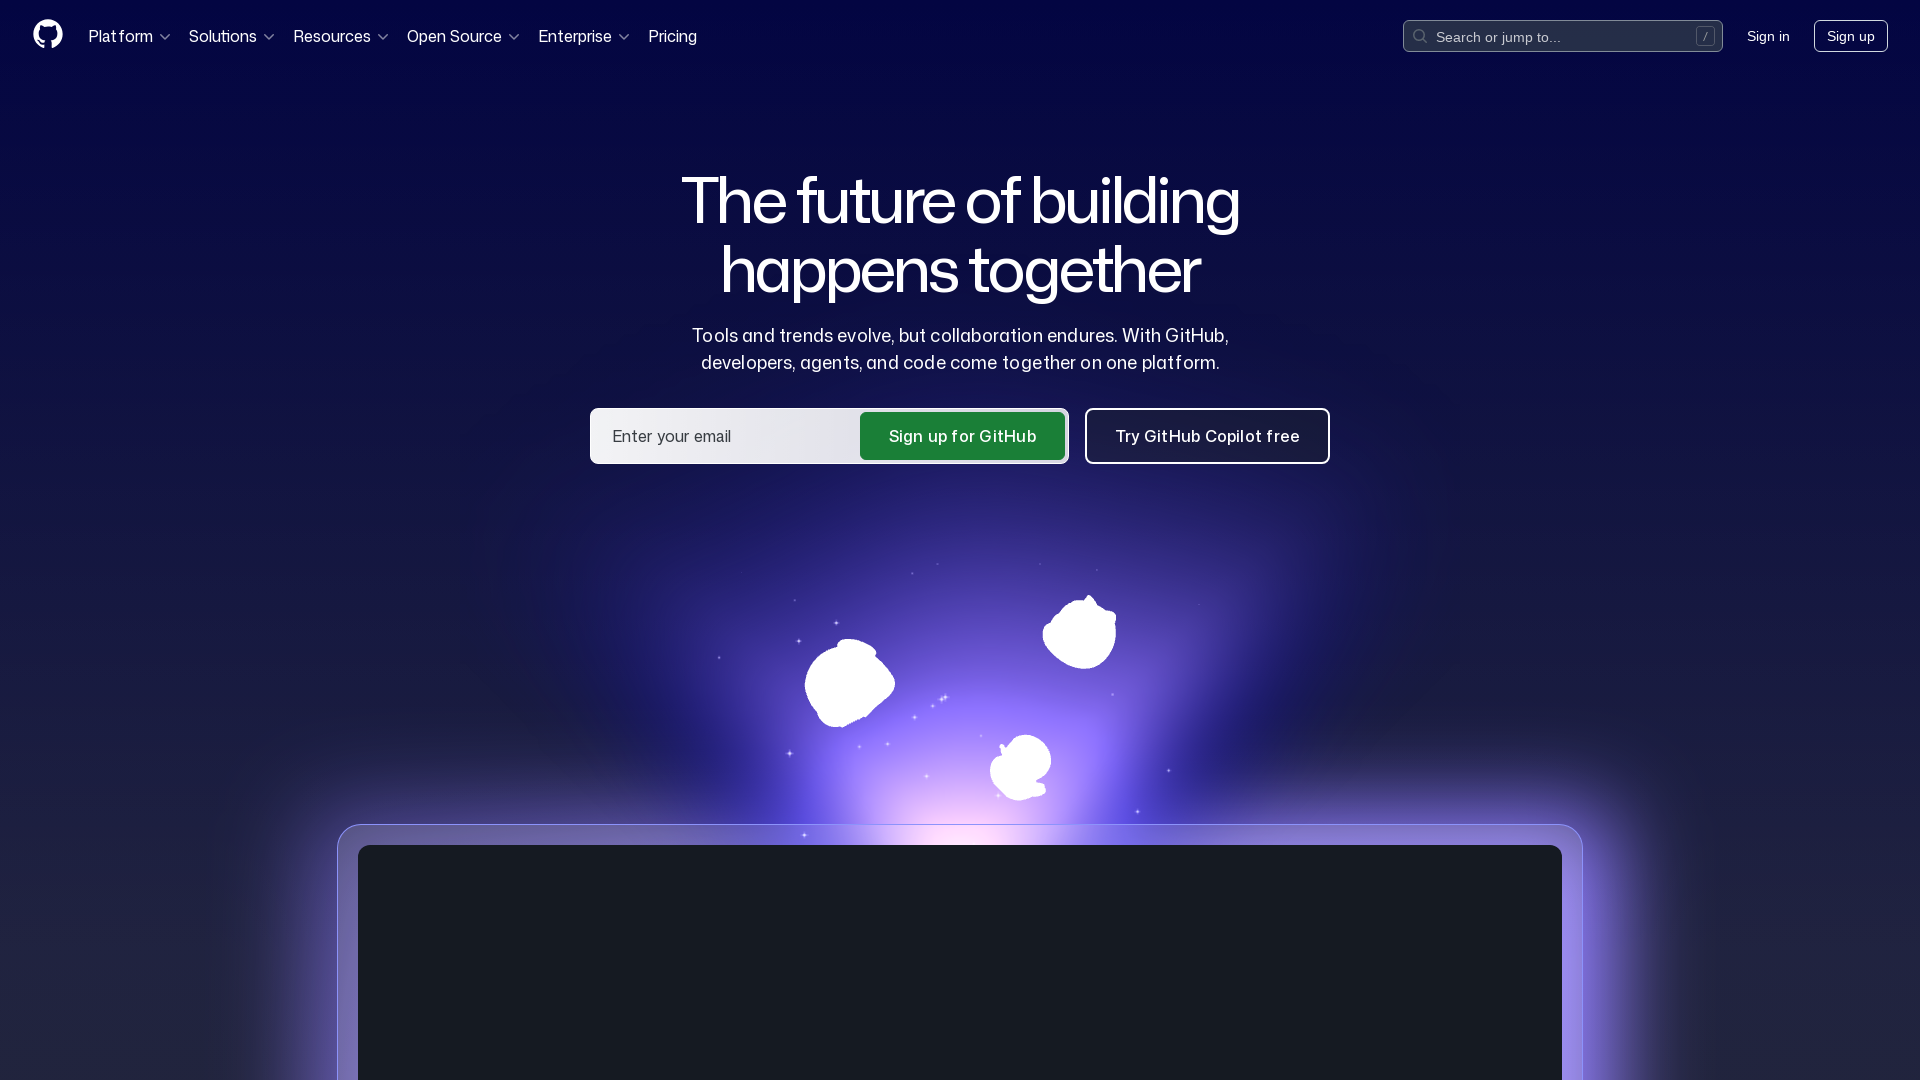